Tests JavaScript confirmation alert handling by clicking a button to trigger the alert and then dismissing it

Starting URL: http://www.tizag.com/javascriptT/javascriptalert.php

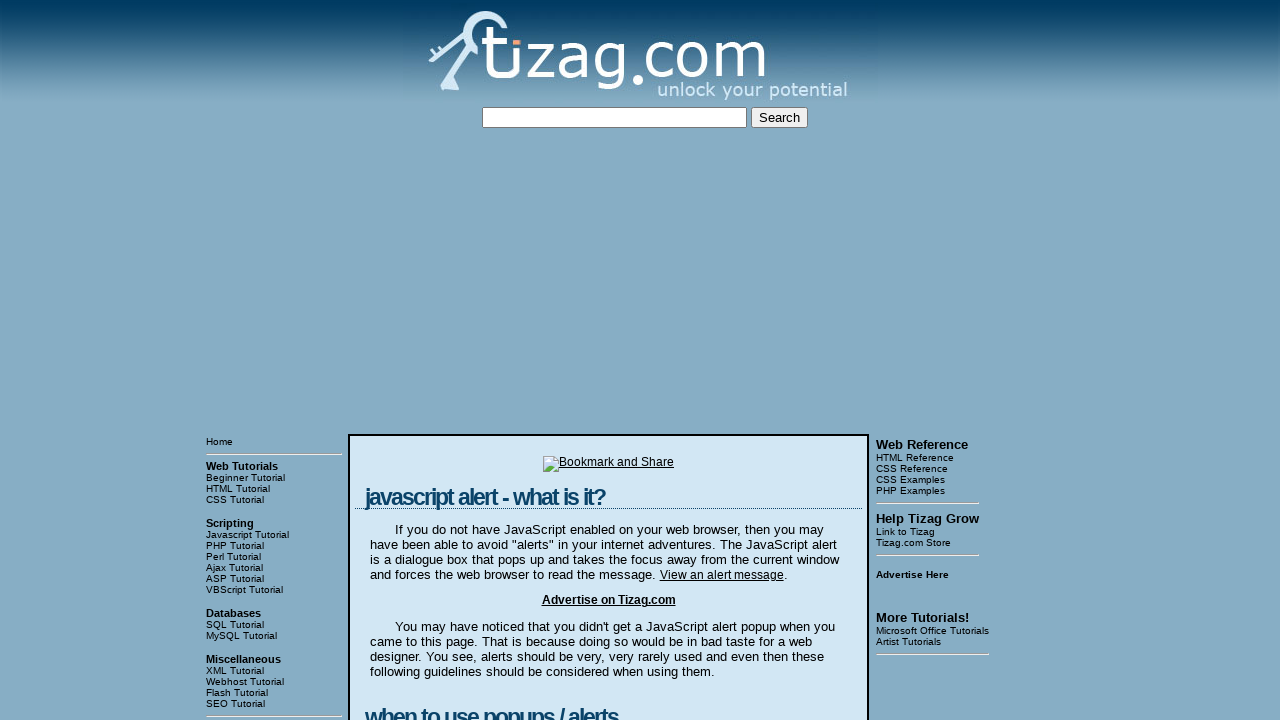

Clicked Confirmation Alert button to trigger JavaScript alert at (428, 361) on input[value='Confirmation Alert']
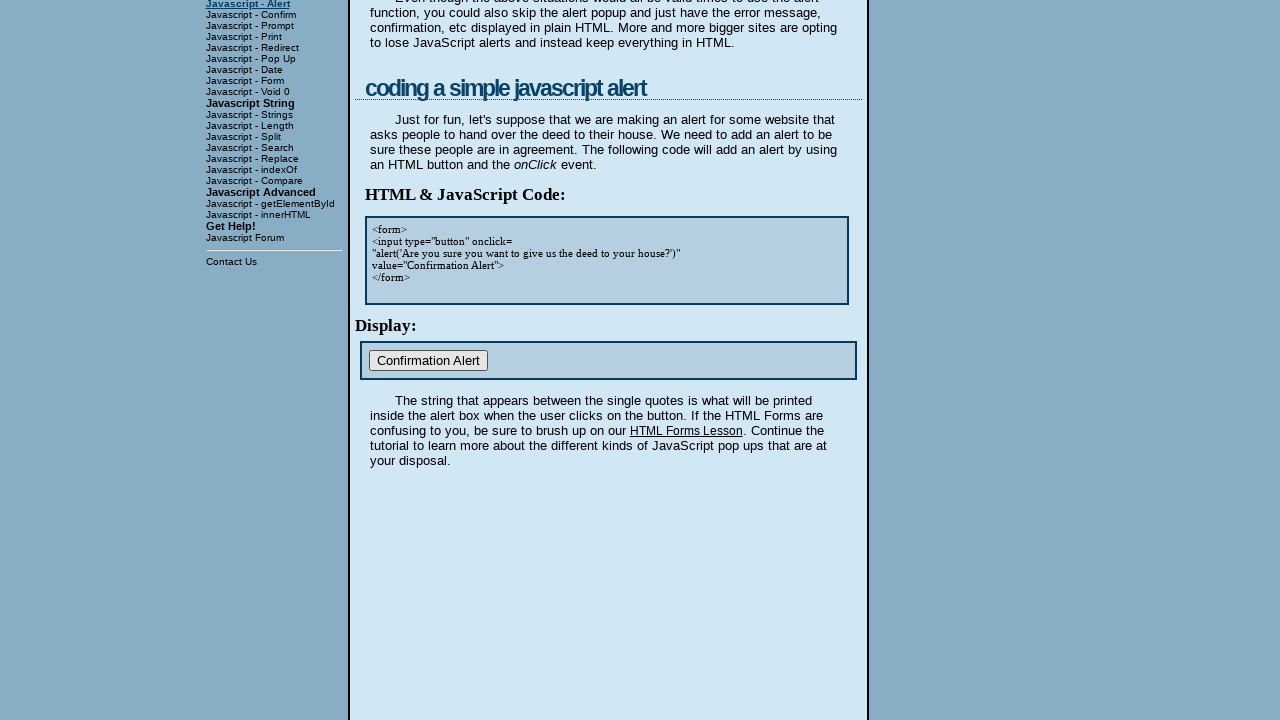

Set up dialog handler to dismiss confirmation alert
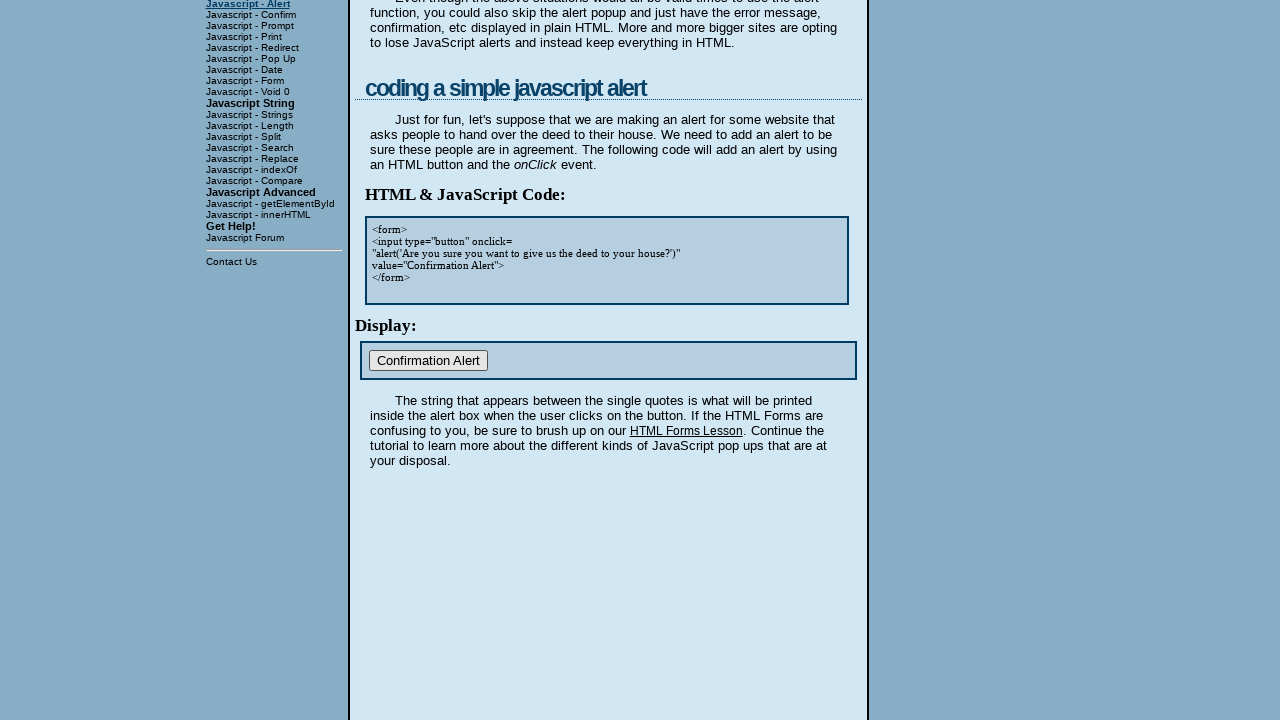

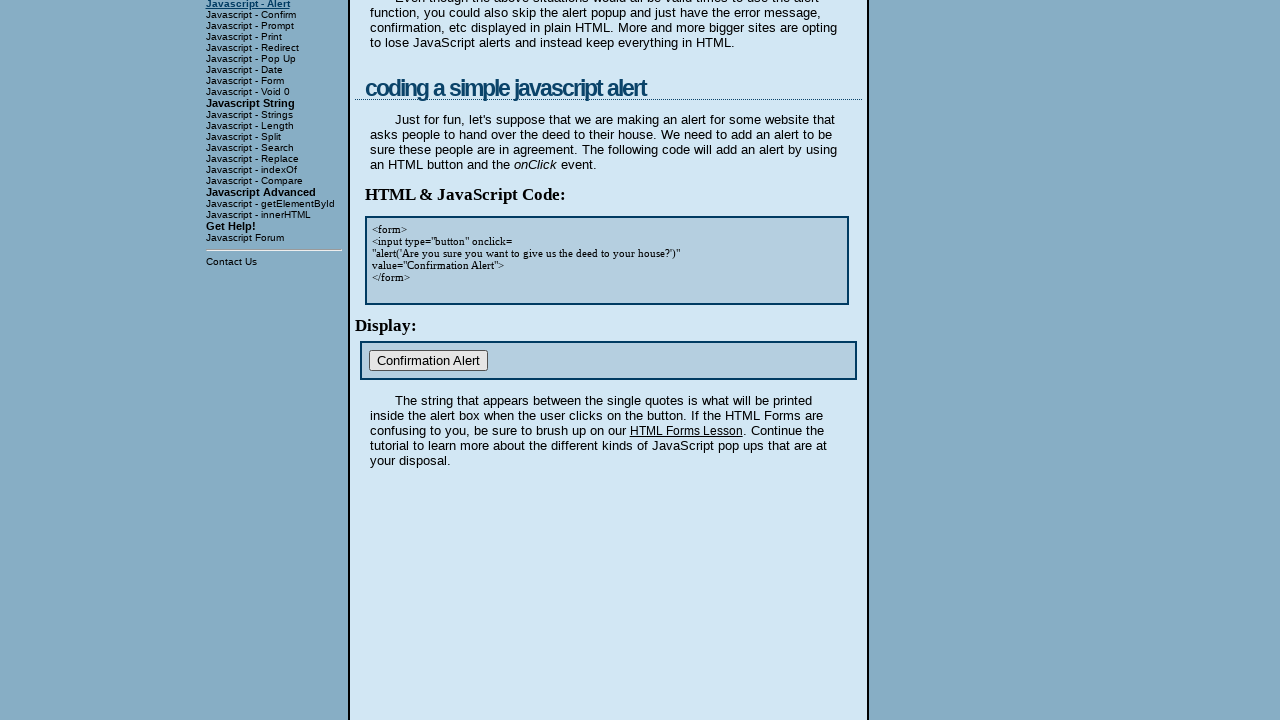